Tests left-click functionality by clicking a button and verifying the confirmation message appears

Starting URL: https://demoqa.com/buttons

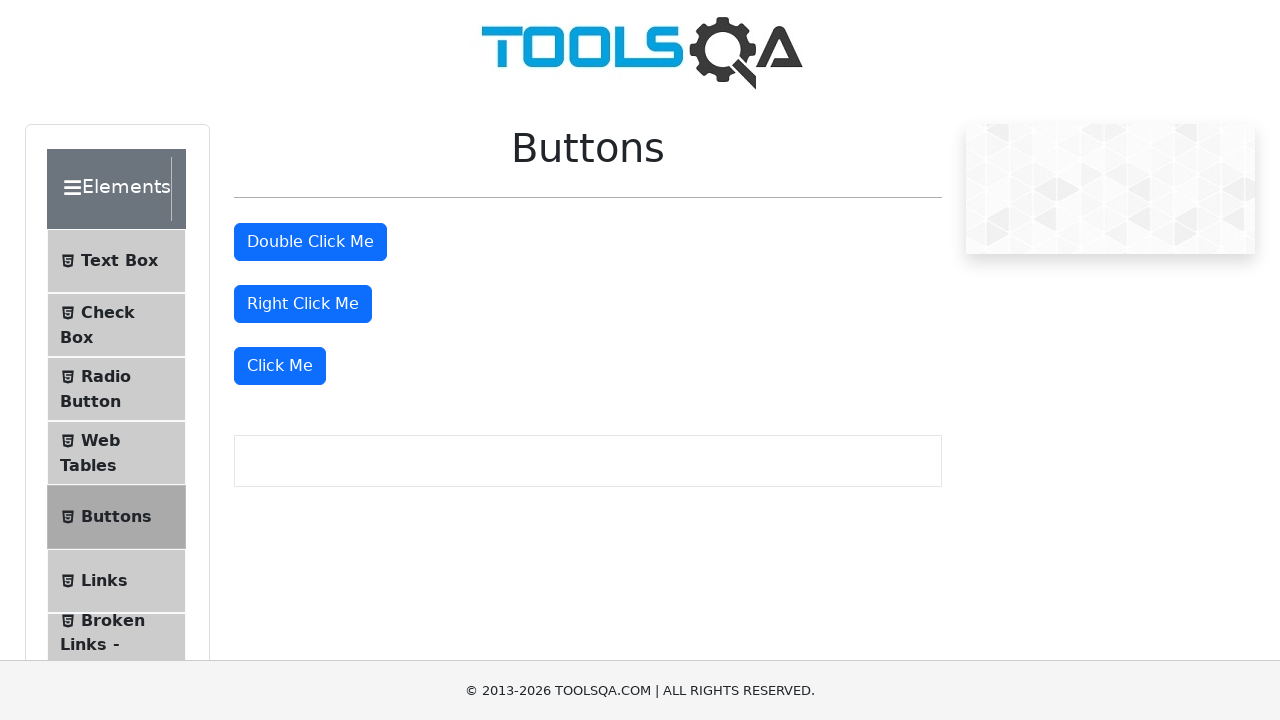

Clicked the 'Click Me' button to test left-click functionality at (280, 366) on xpath=//button[text()='Click Me']
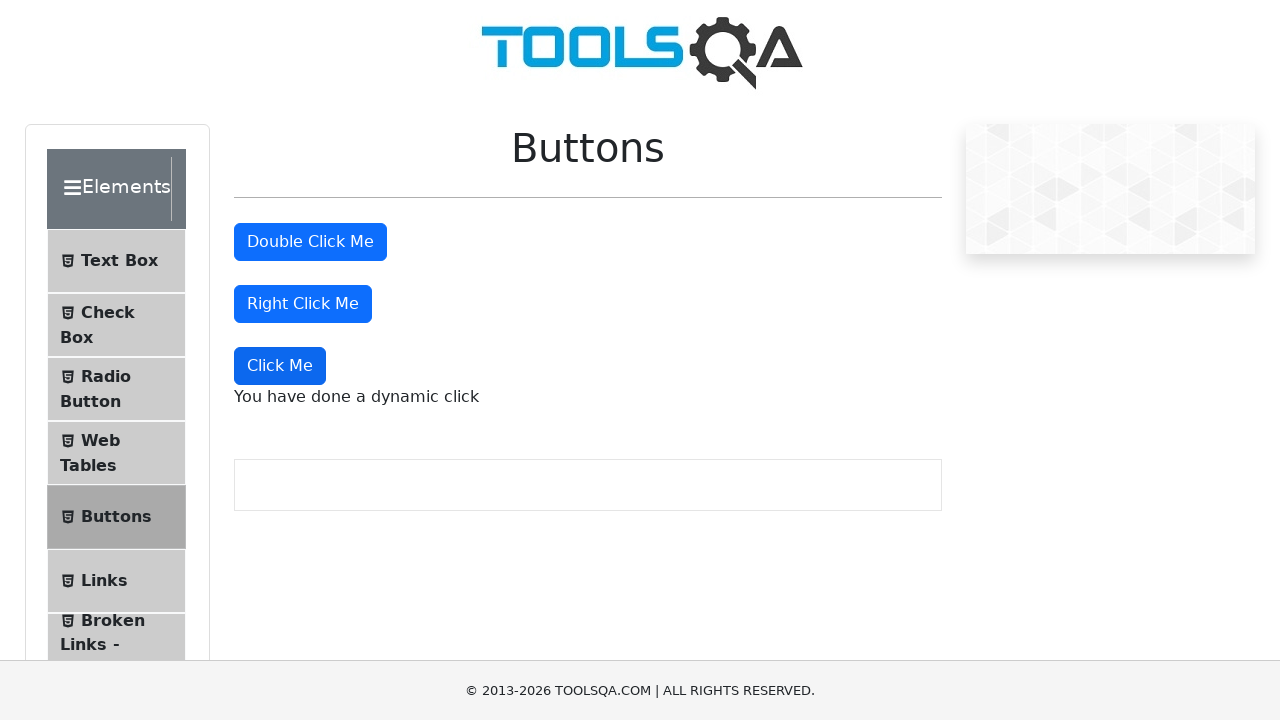

Confirmation message appeared after left-click
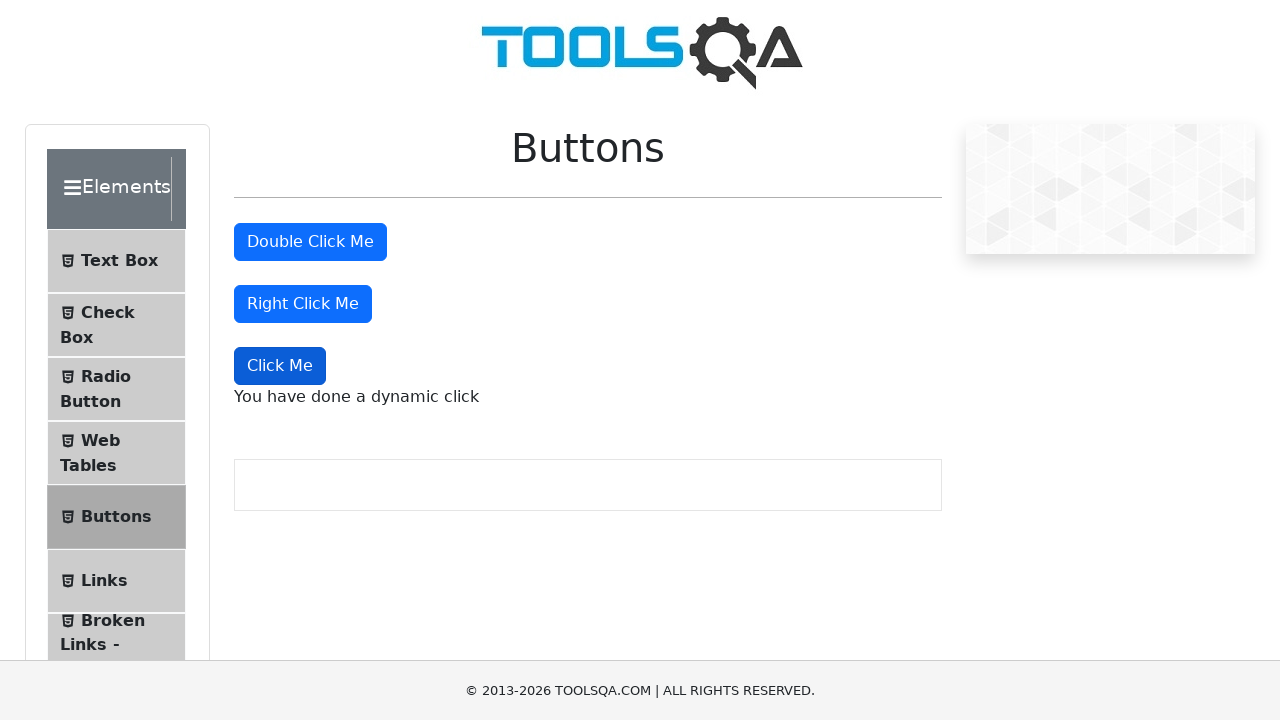

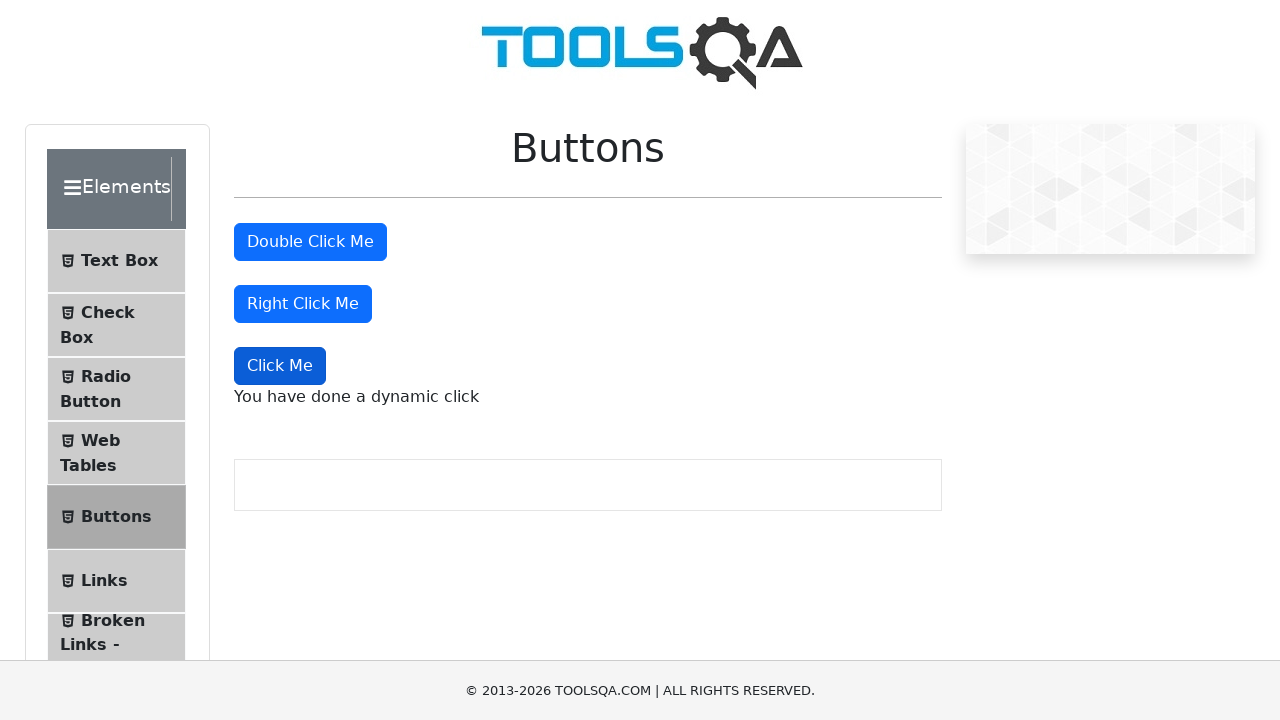